Counts and verifies that there are links present on the University of Gdańsk Informatics page

Starting URL: https://inf.ug.edu.pl/

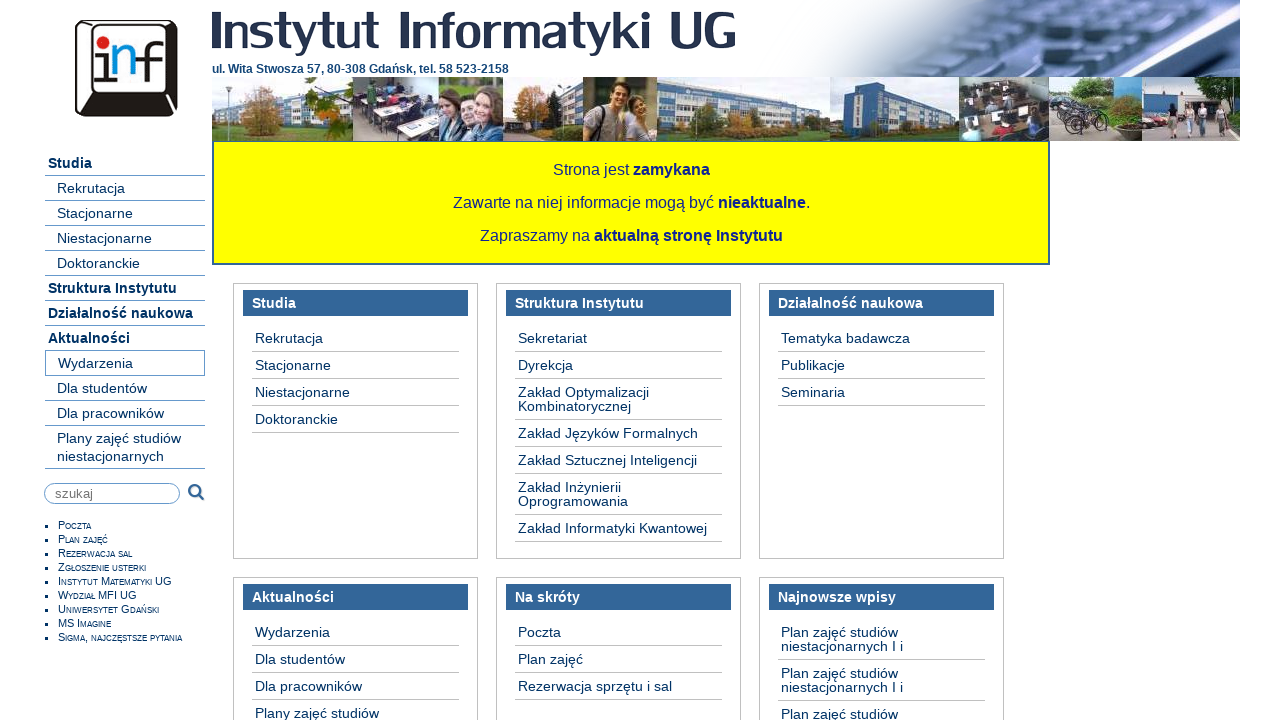

Navigated to University of Gdańsk Informatics page
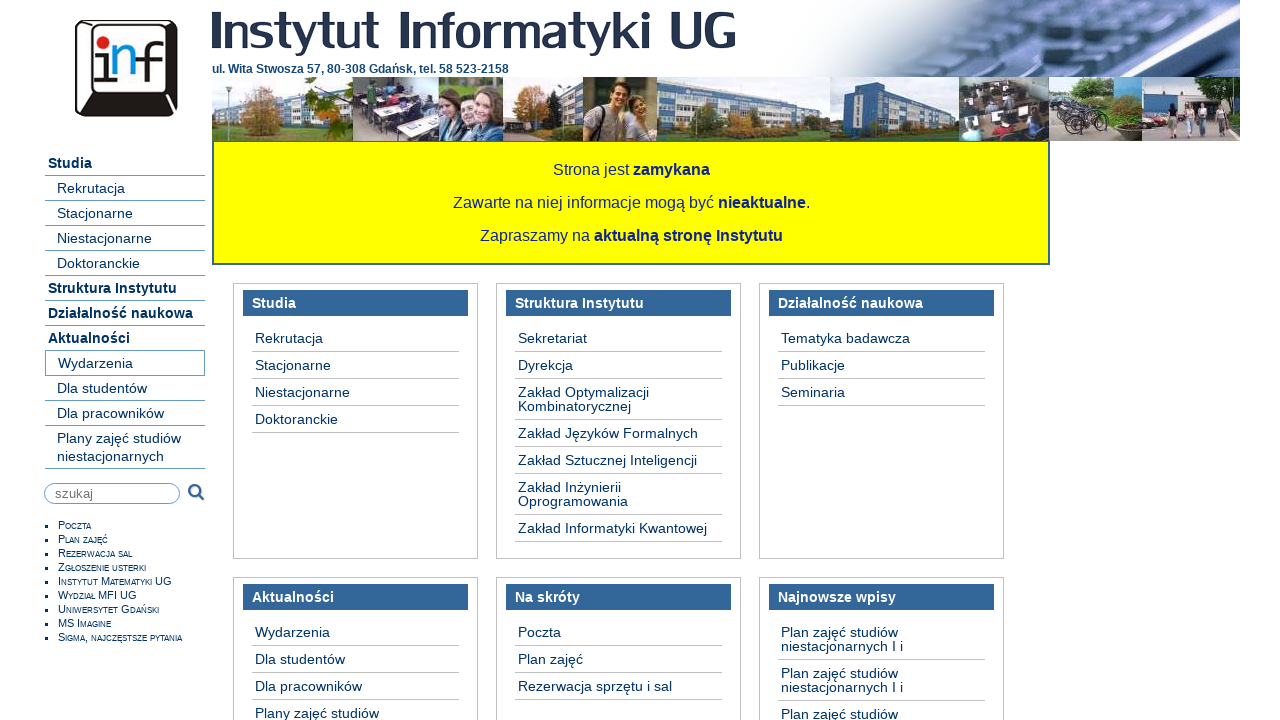

Located all links with non-empty href attributes
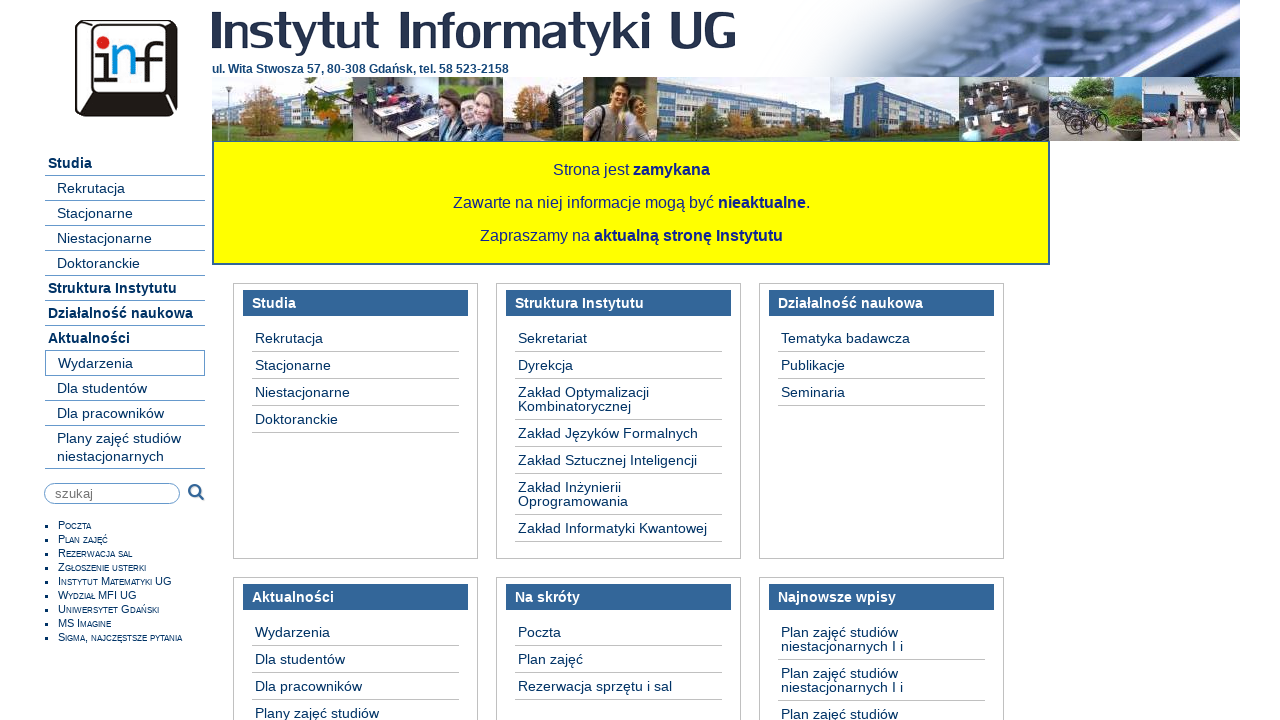

Verified that links are present on the page
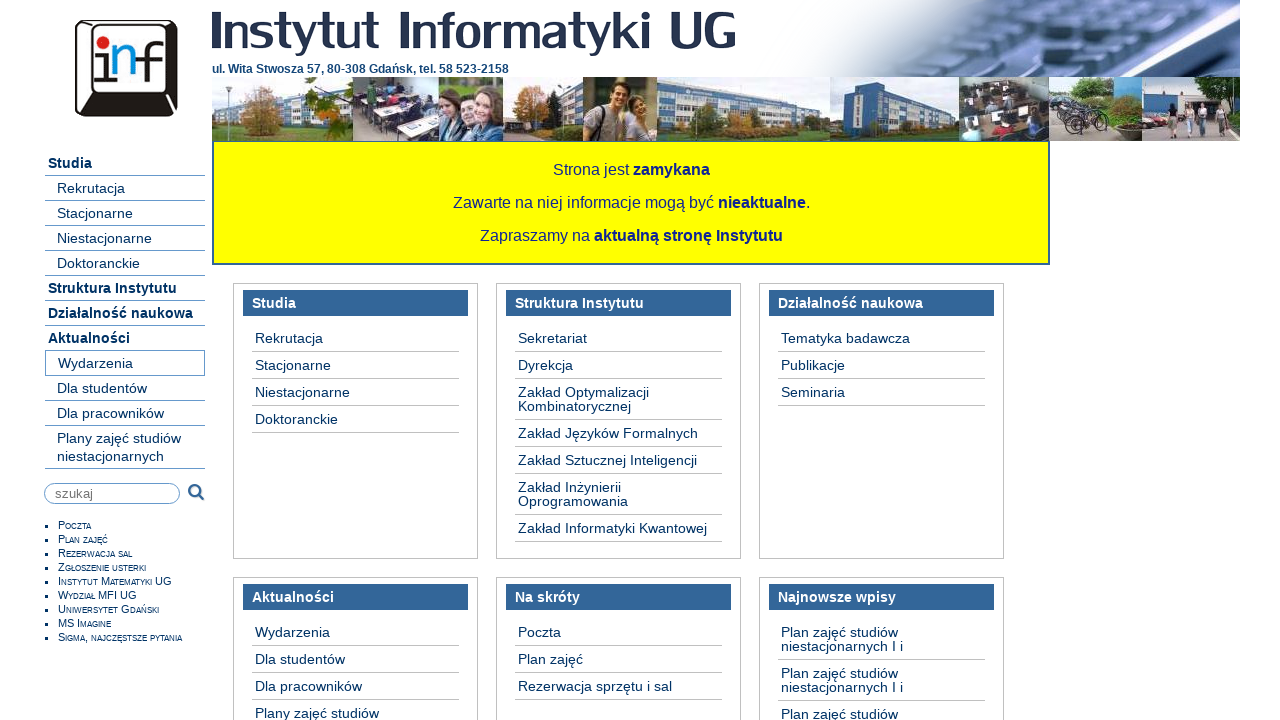

Found 54 links on https://inf.ug.edu.pl/
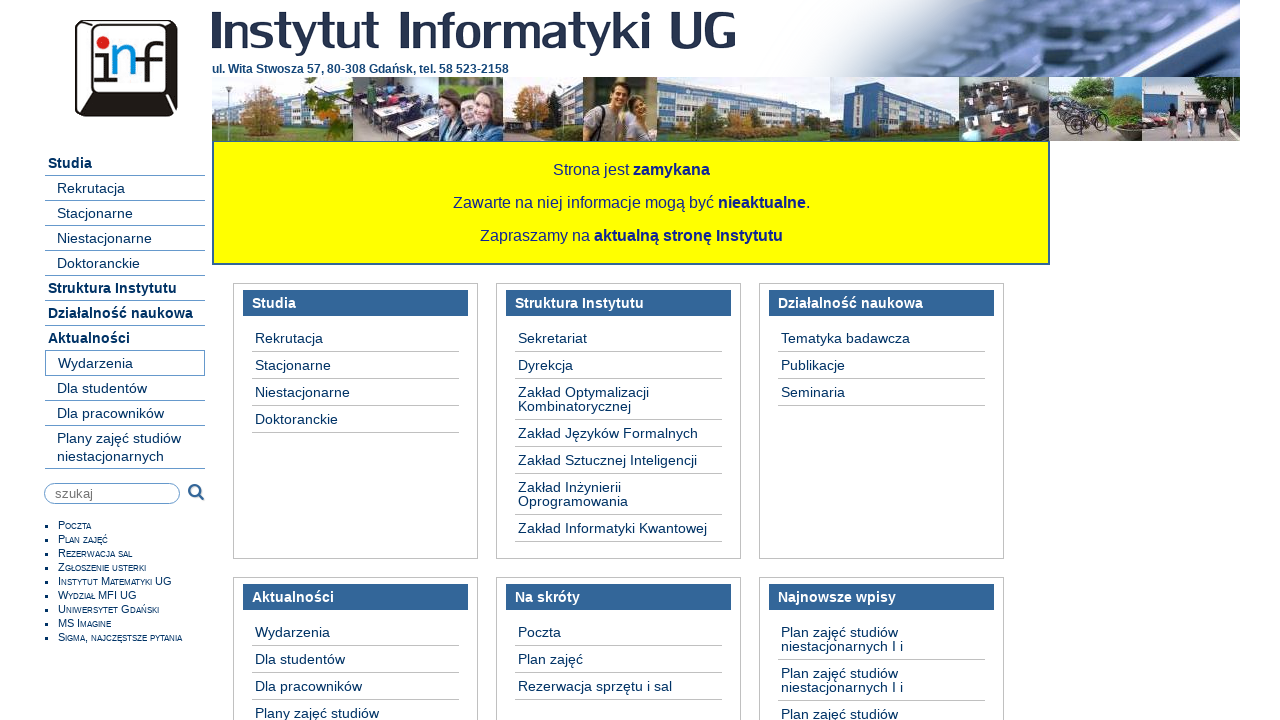

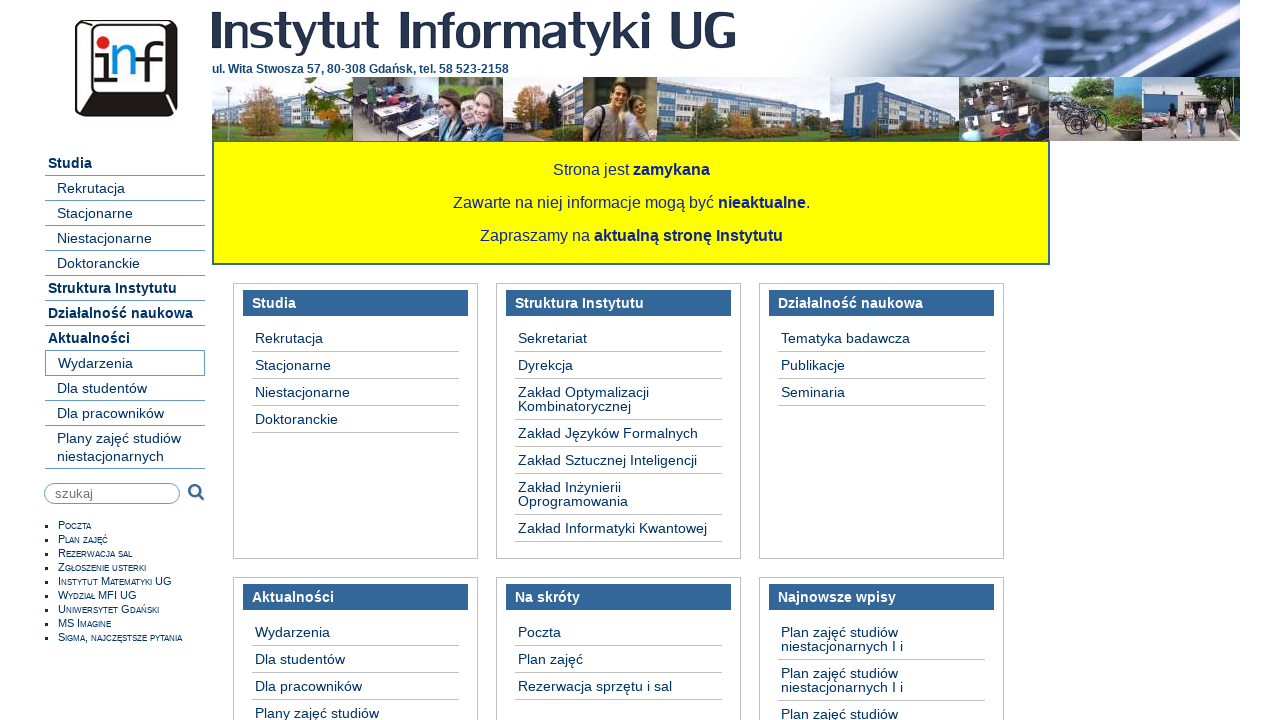